Tests blog search functionality by clicking search button, entering a search query, pressing Enter, and retrieving search results

Starting URL: https://blog.ithillel.ua

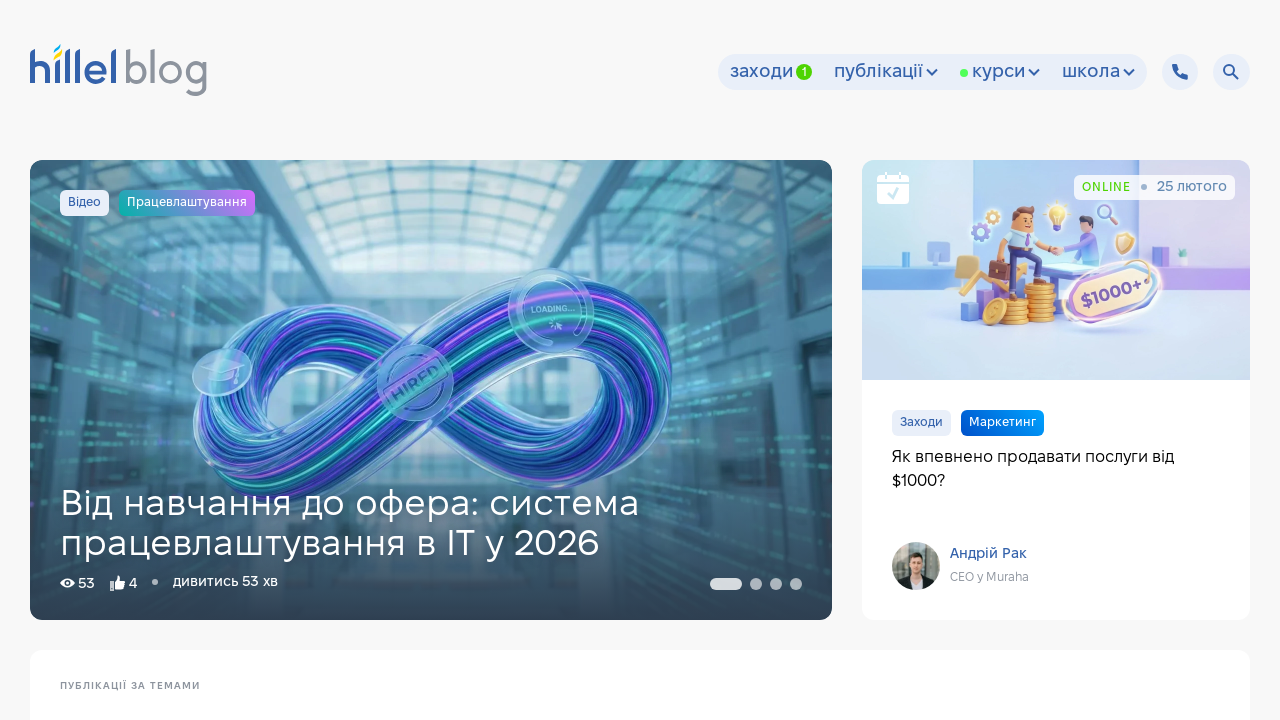

Clicked search button to reveal search input at (1231, 72) on .site-nav-search_btn
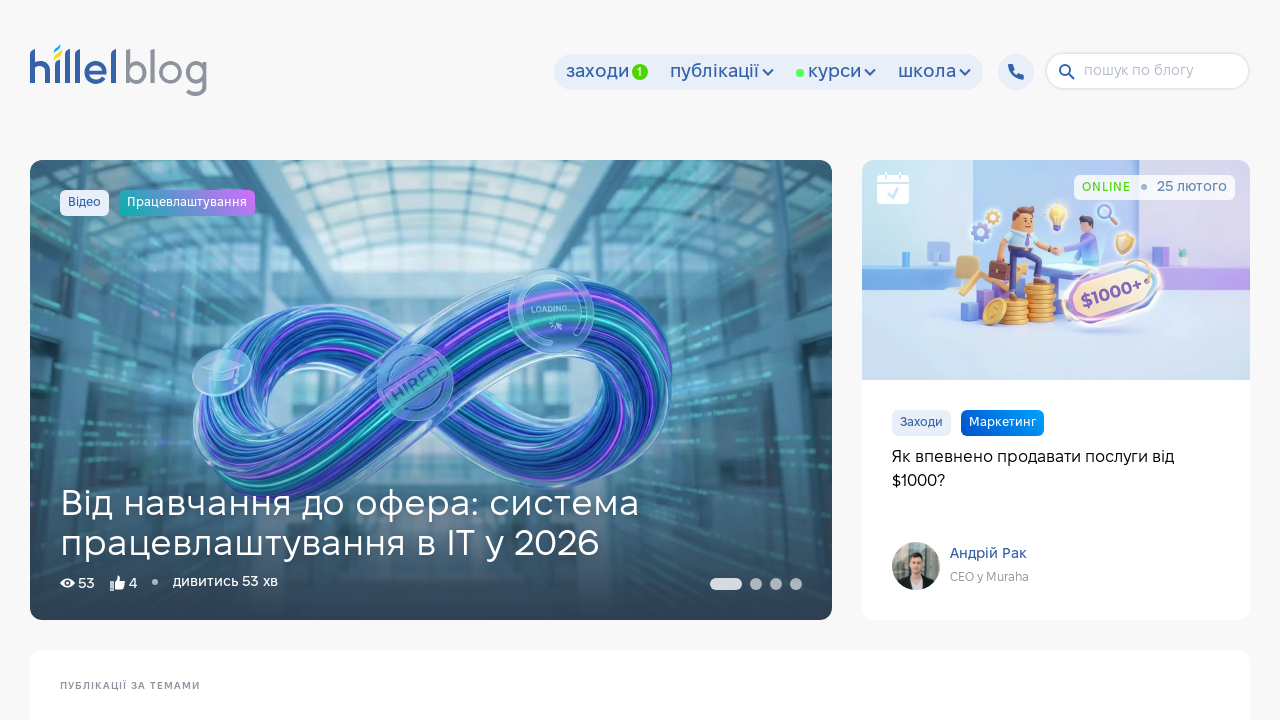

Filled search input with 'test automation' on .site-nav-search_input
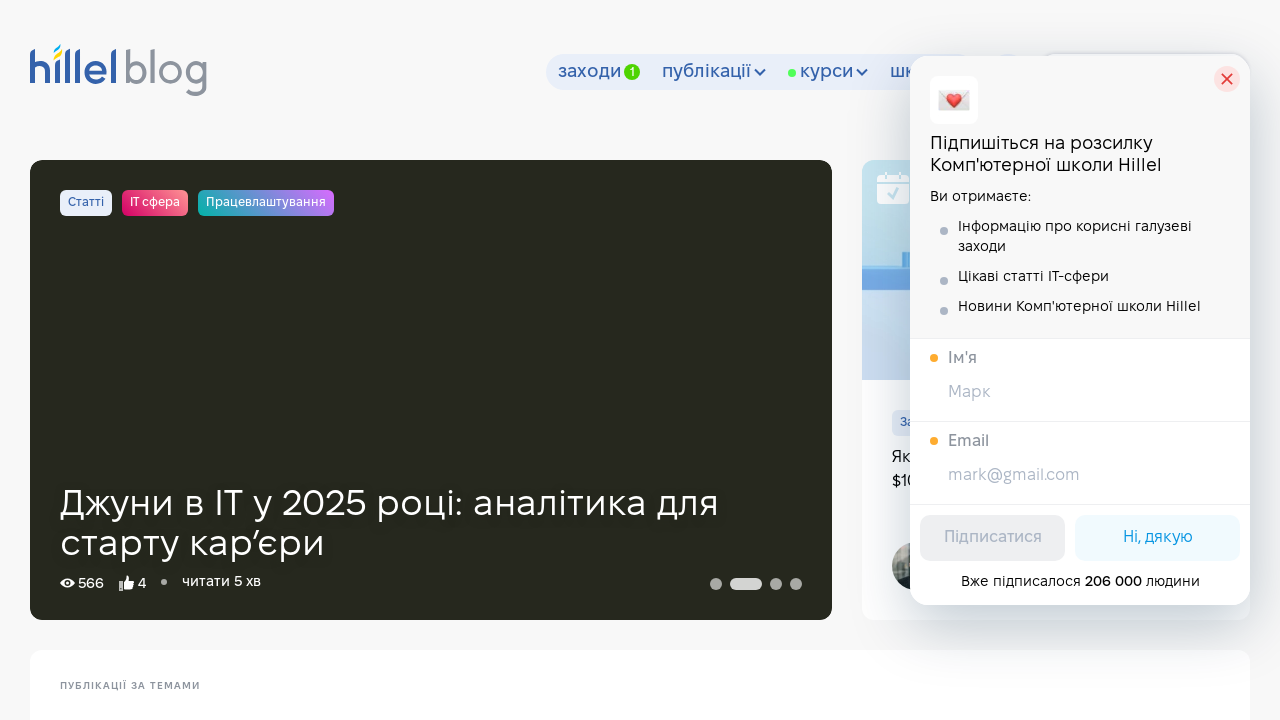

Pressed Enter to submit search query on .site-nav-search_input
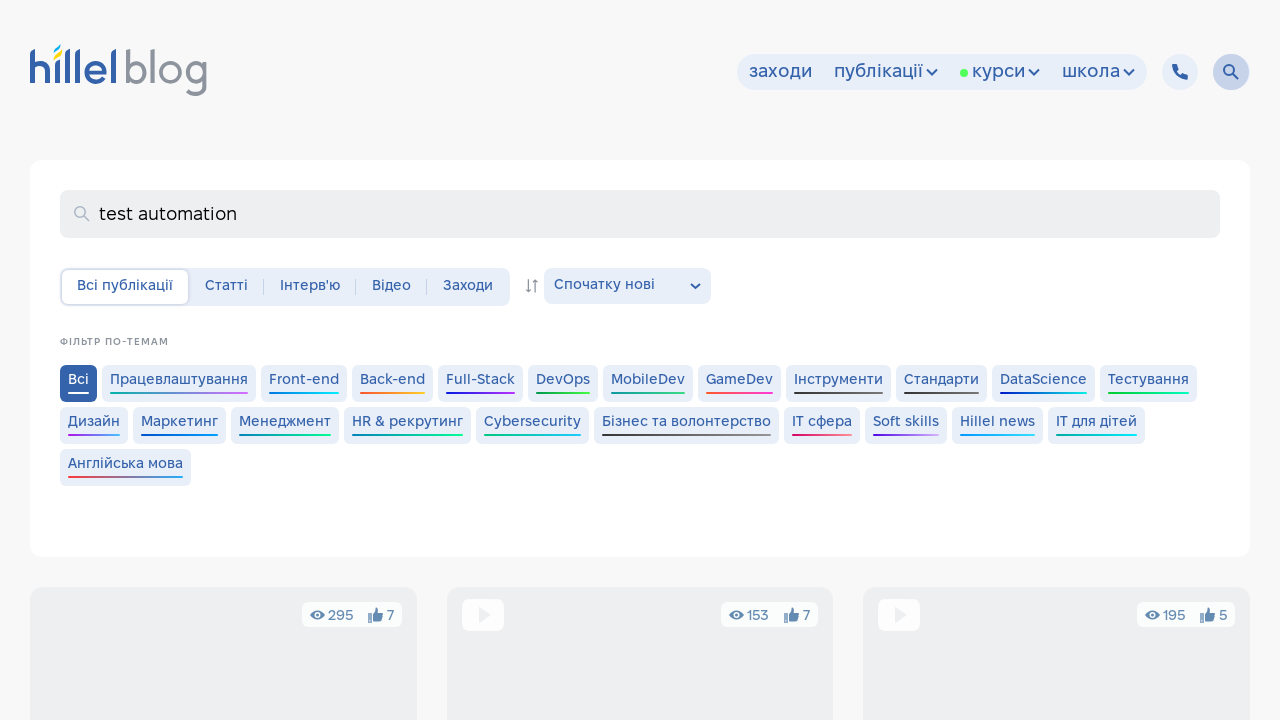

Search results loaded - post list items appeared
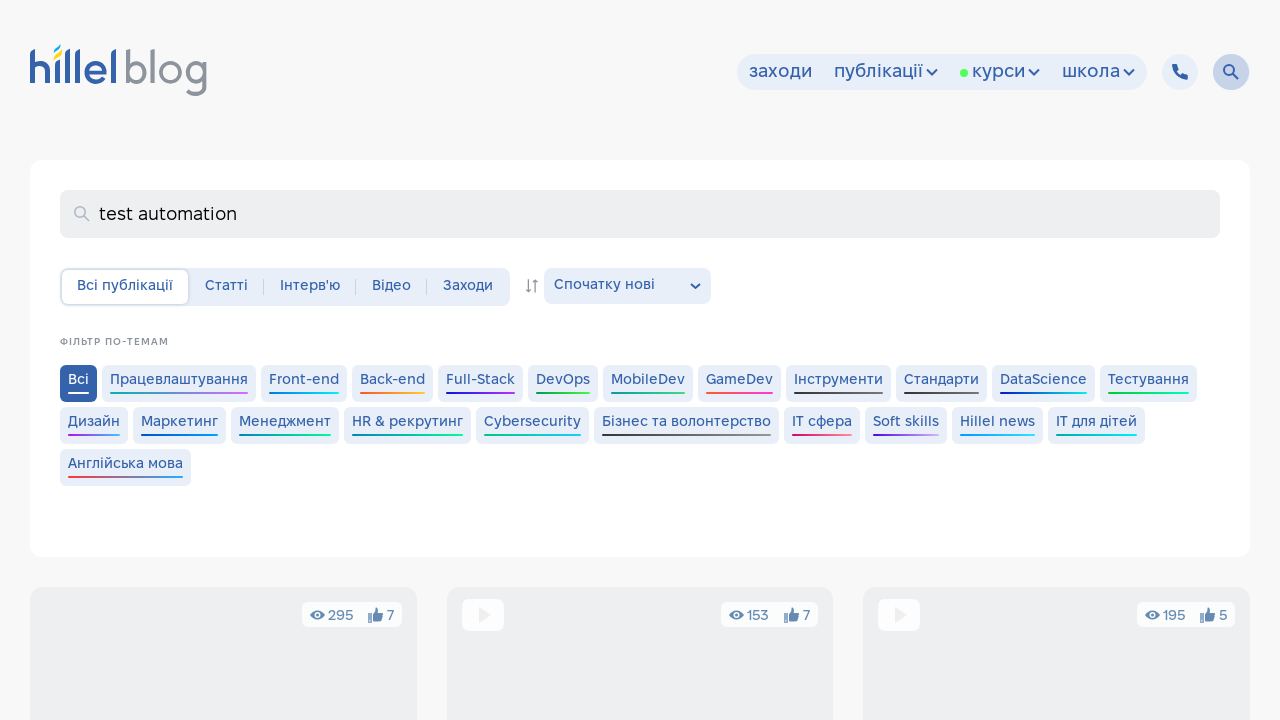

Verified search results displayed with post card descriptions
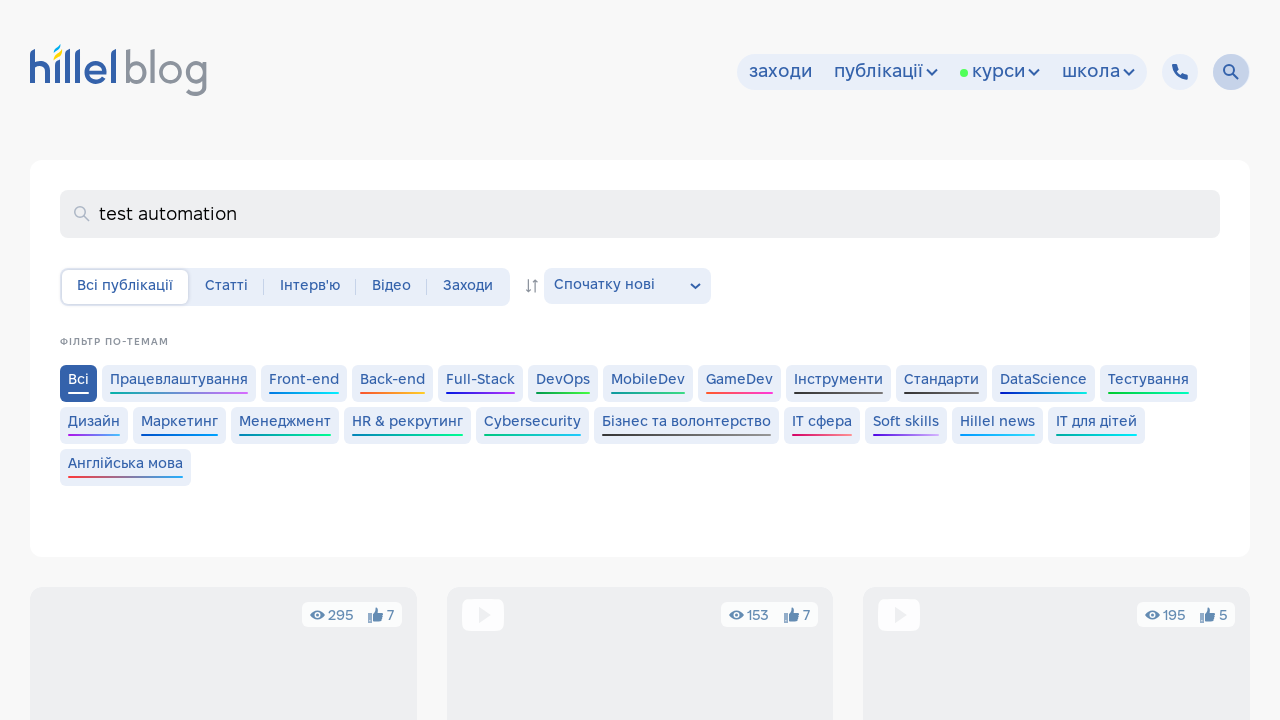

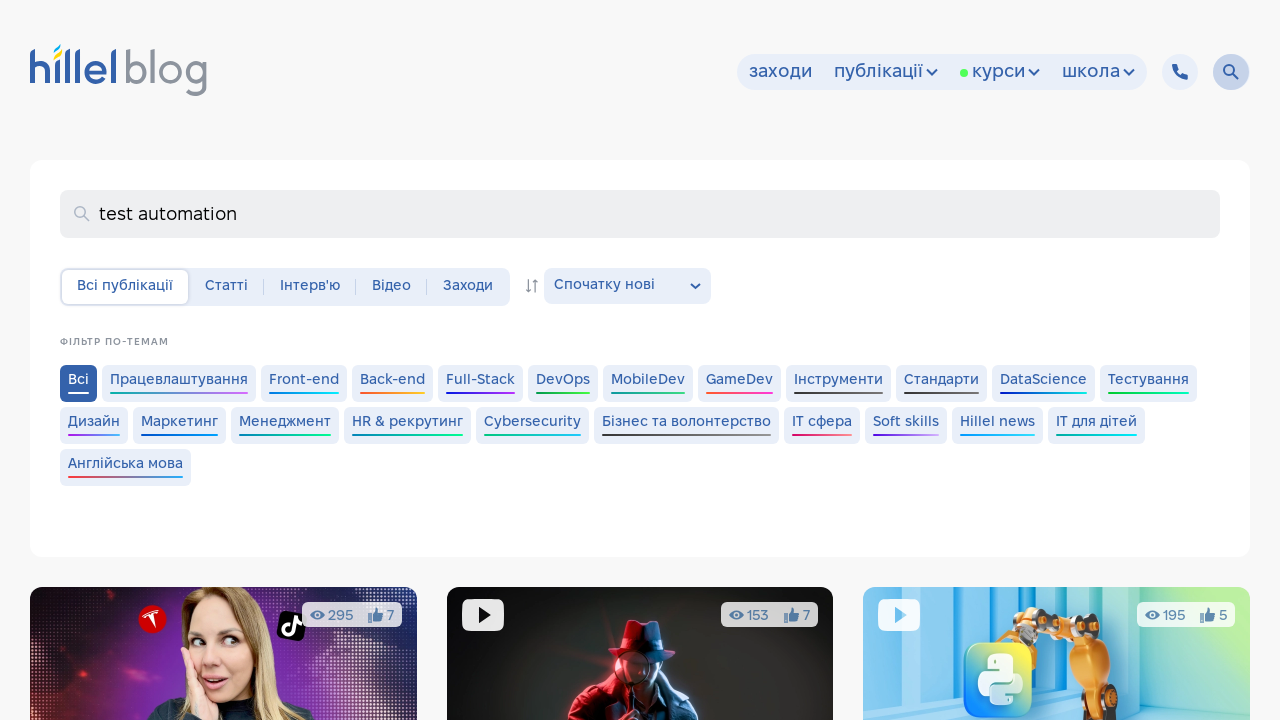